Tests an e-commerce checkout flow by adding multiple items to cart, applying a promo code, and proceeding through checkout

Starting URL: https://rahulshettyacademy.com/seleniumPractise/#/

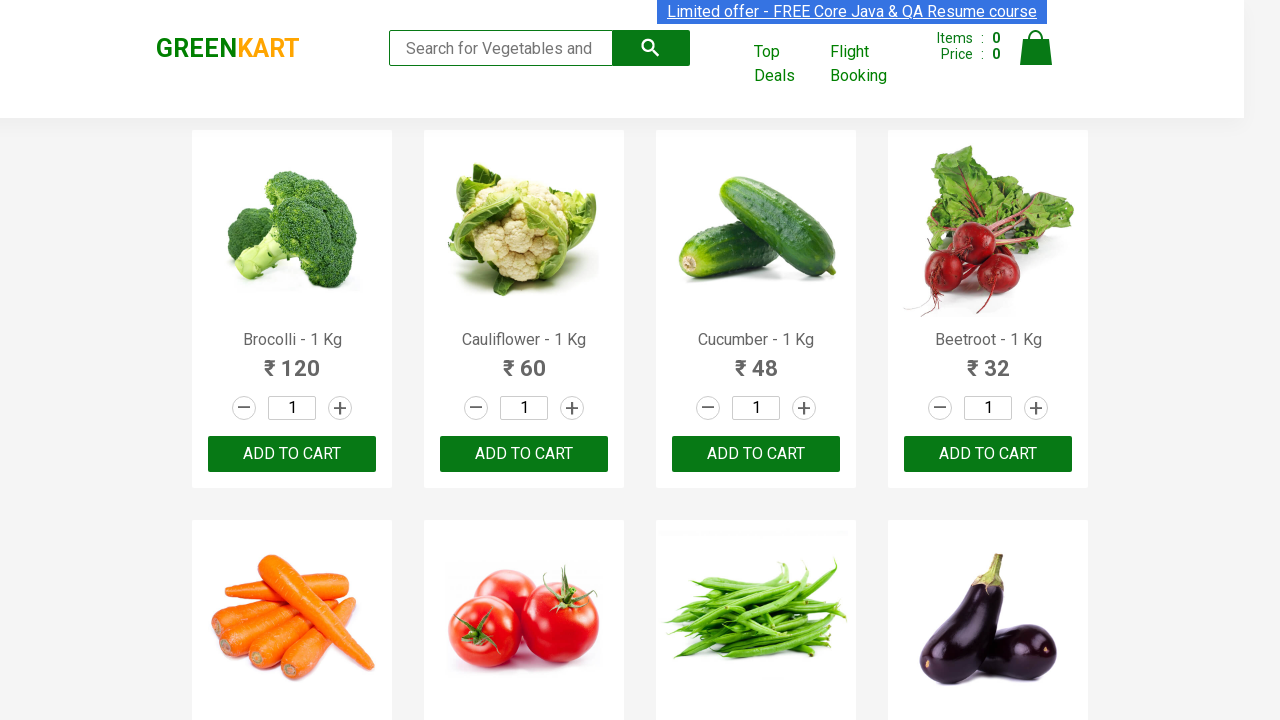

Waited for product names to load on e-commerce page
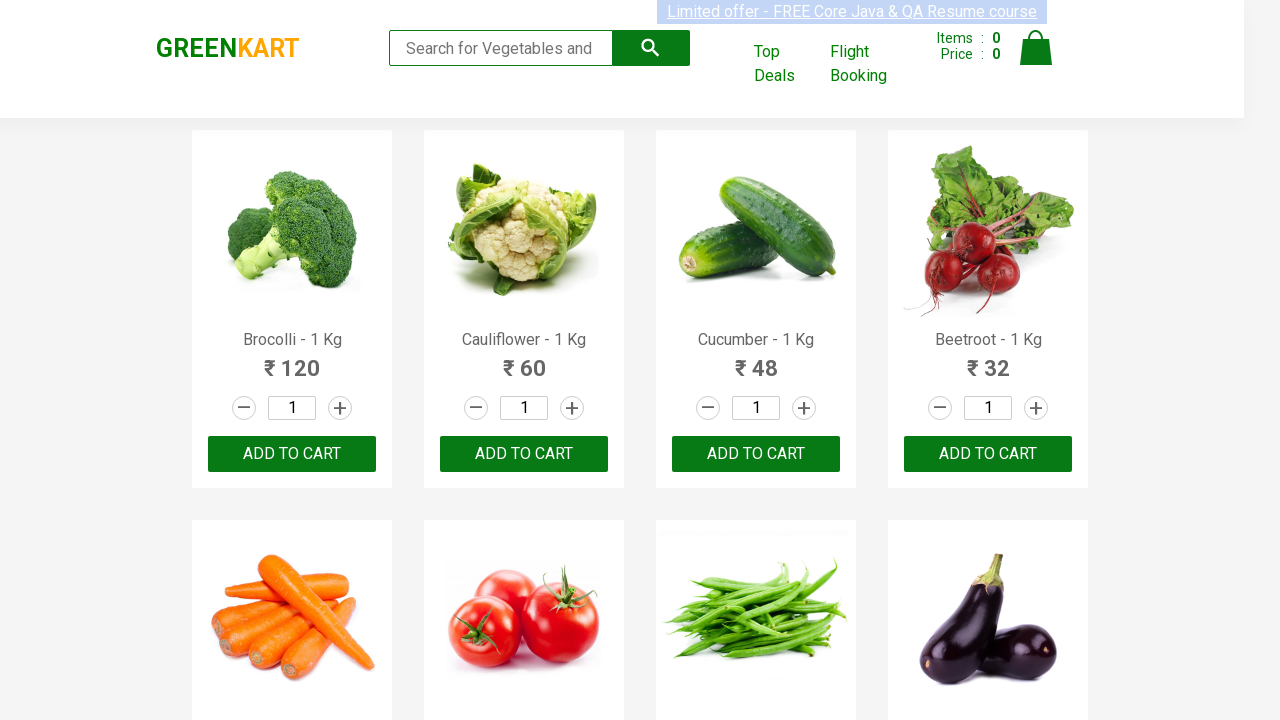

Added Cucumber to cart at (756, 454) on div.product-action > button >> nth=2
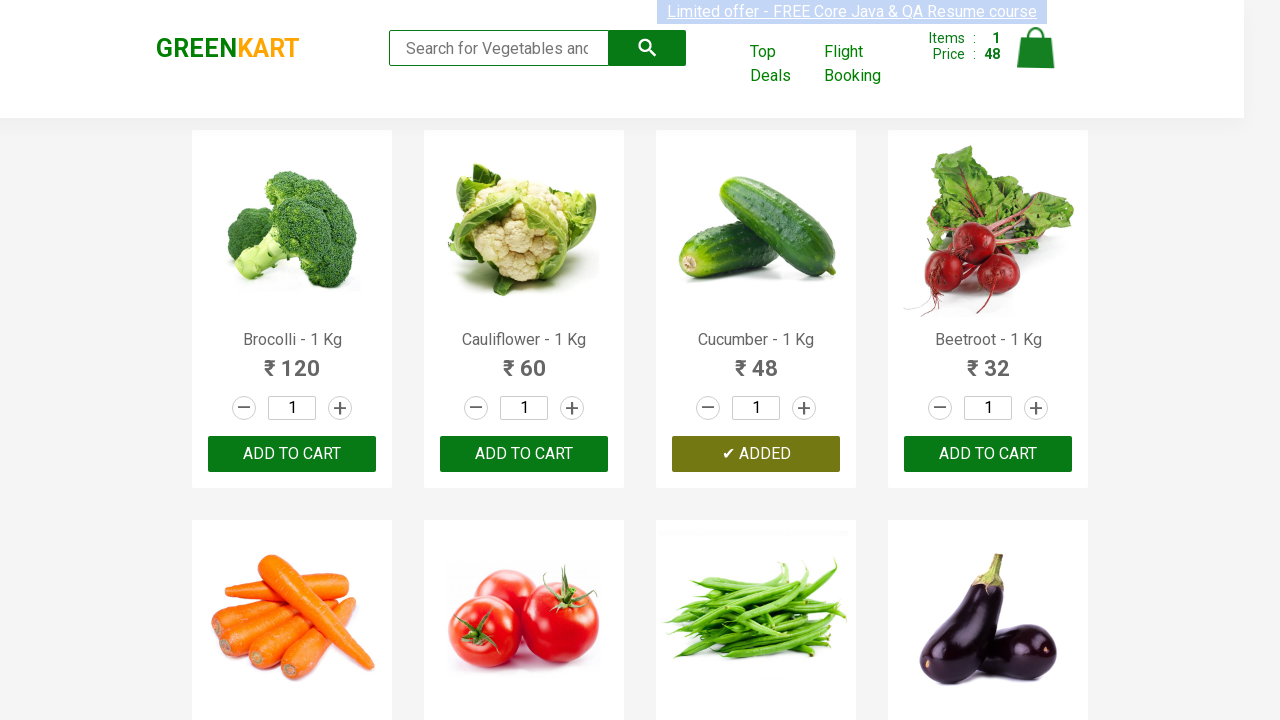

Added Beetroot to cart at (988, 454) on div.product-action > button >> nth=3
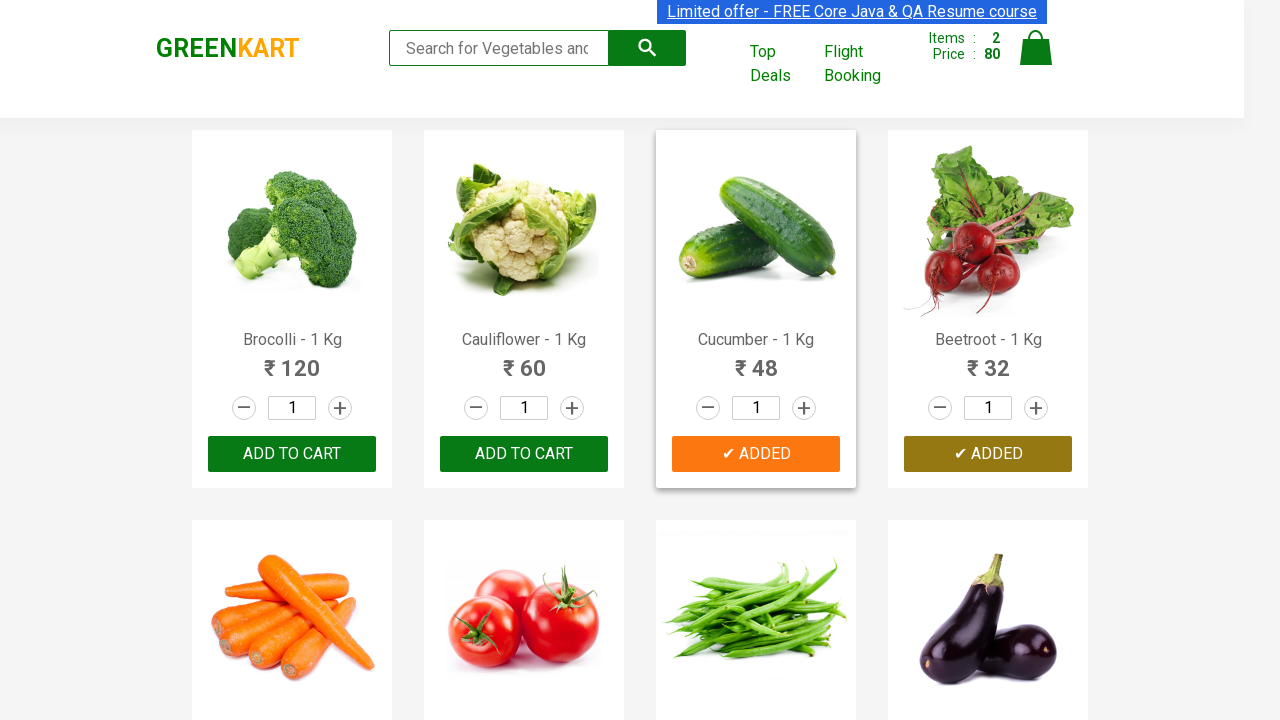

Added Tomato to cart at (524, 360) on div.product-action > button >> nth=5
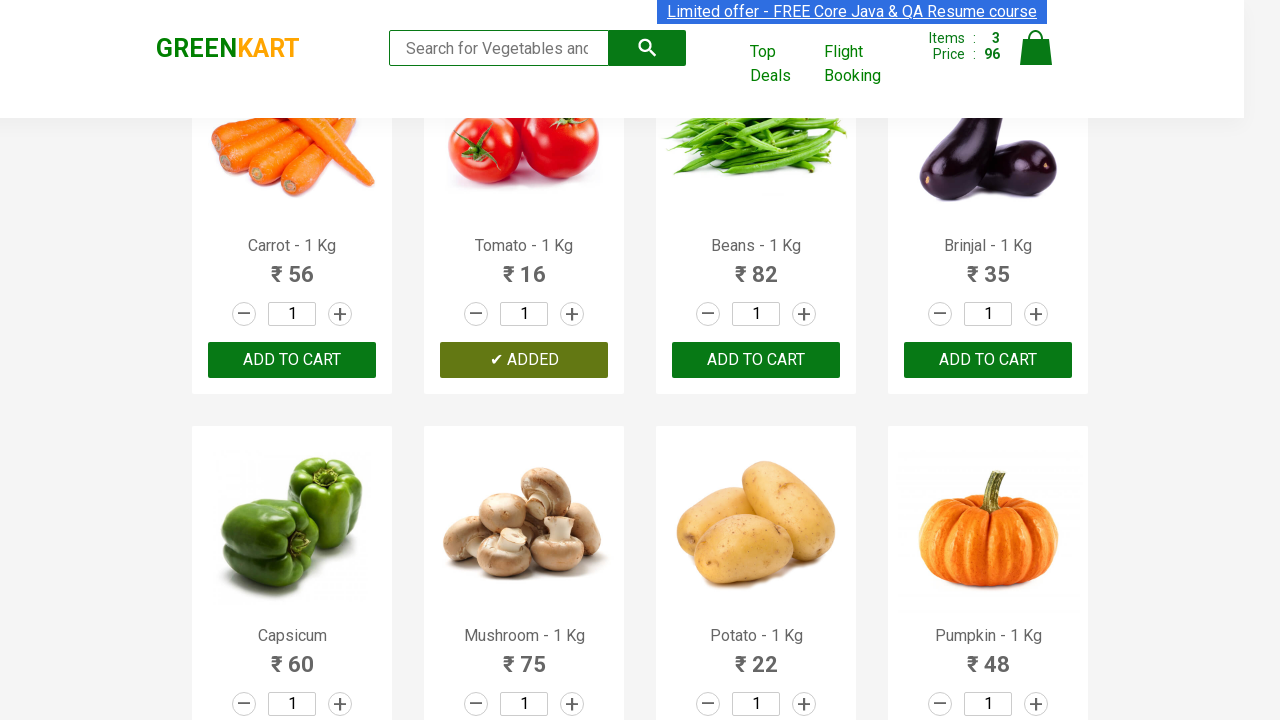

Added Beans to cart at (756, 360) on div.product-action > button >> nth=6
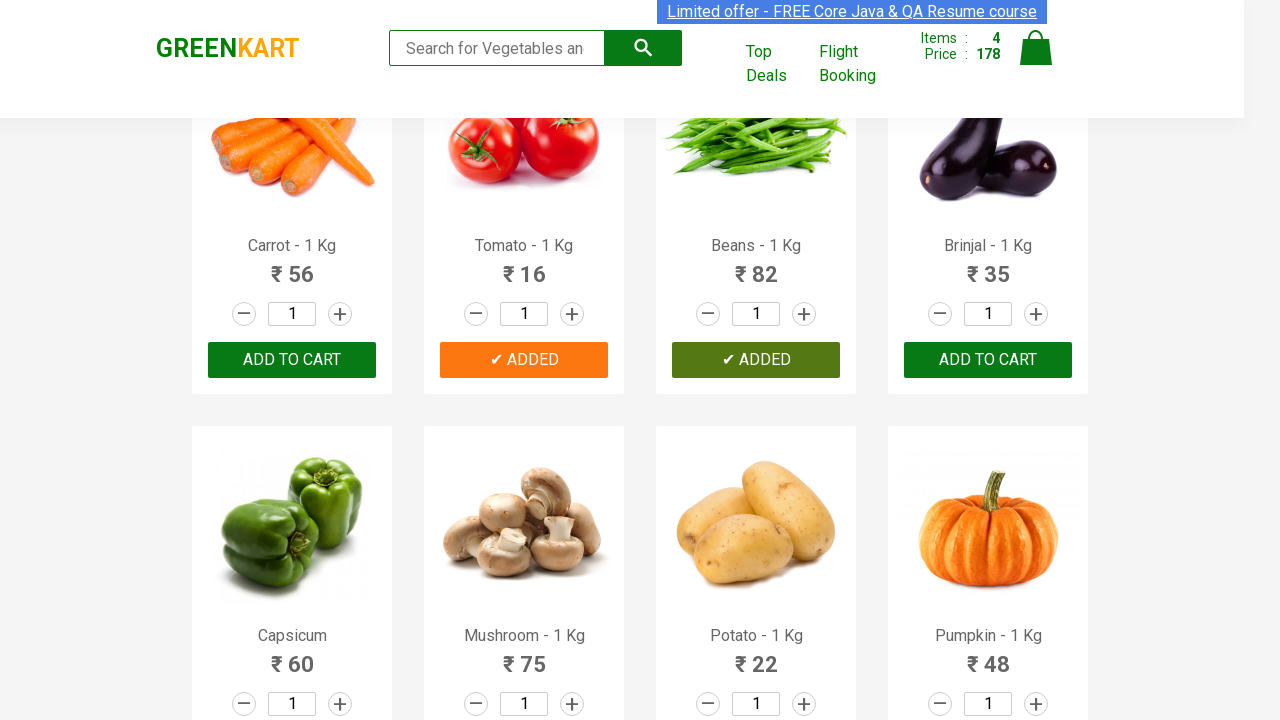

Clicked on cart icon to view cart at (1036, 48) on img[alt='Cart']
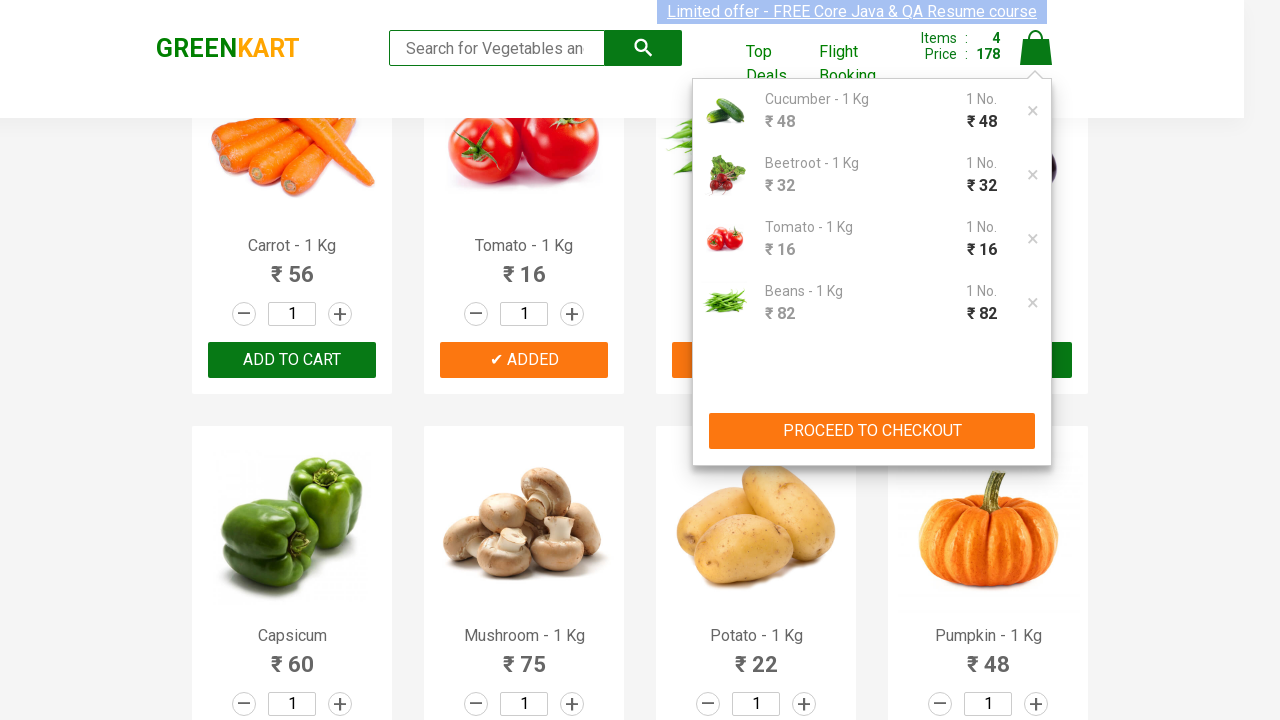

Clicked PROCEED TO CHECKOUT button at (872, 431) on xpath=//button[contains(text(),'PROCEED TO CHECKOUT')]
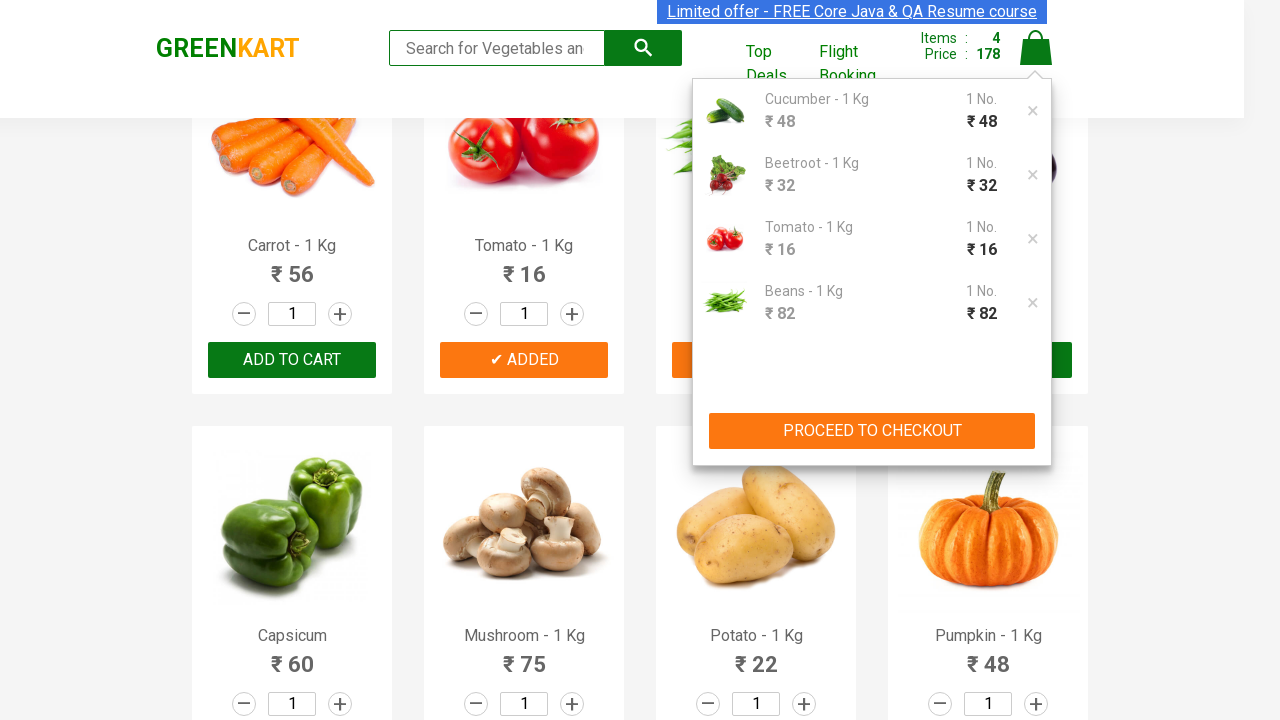

Promo code input field became visible
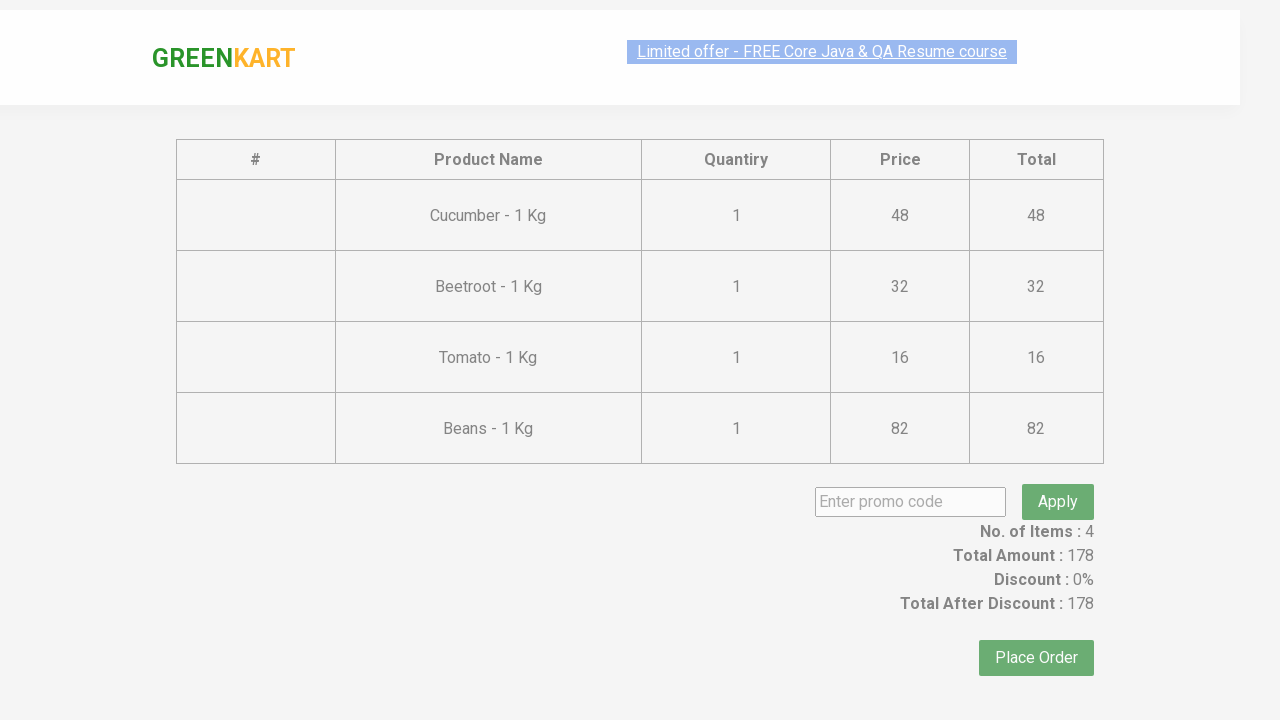

Entered promo code 'rahulshettyacademy' on input.promoCode
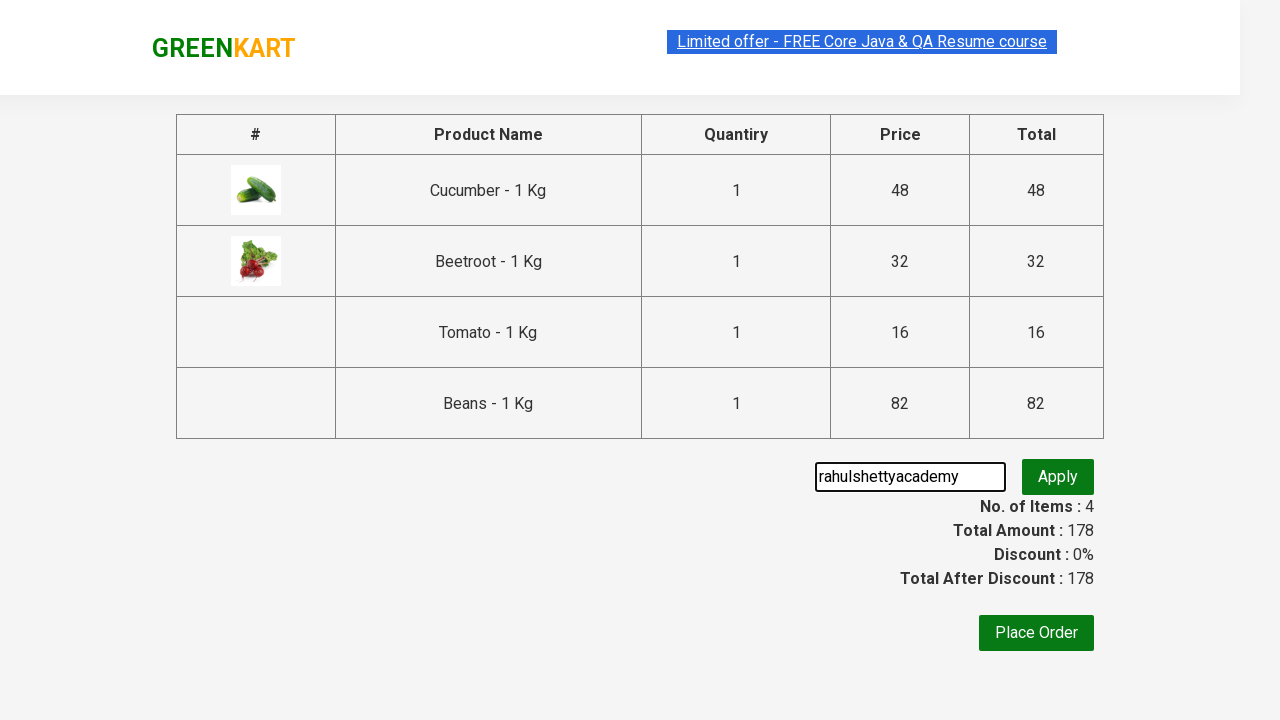

Clicked Apply button to apply promo code at (1058, 477) on button.promoBtn
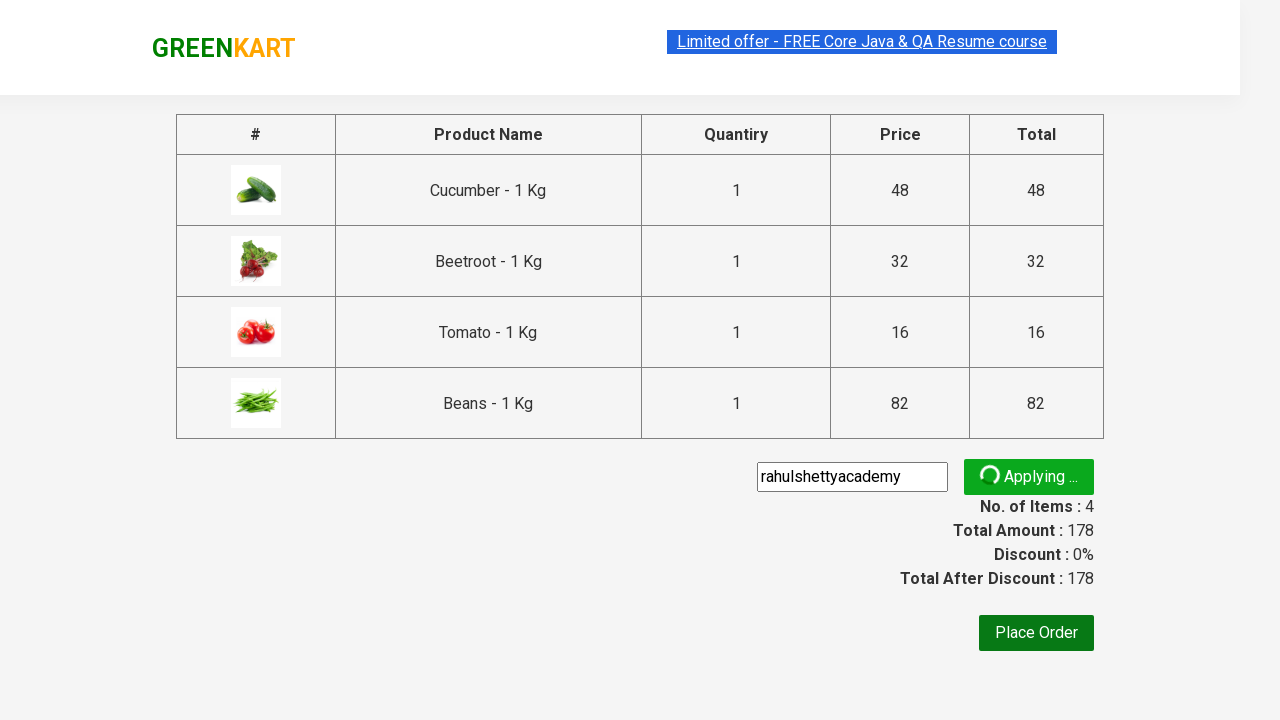

Promo code success message appeared
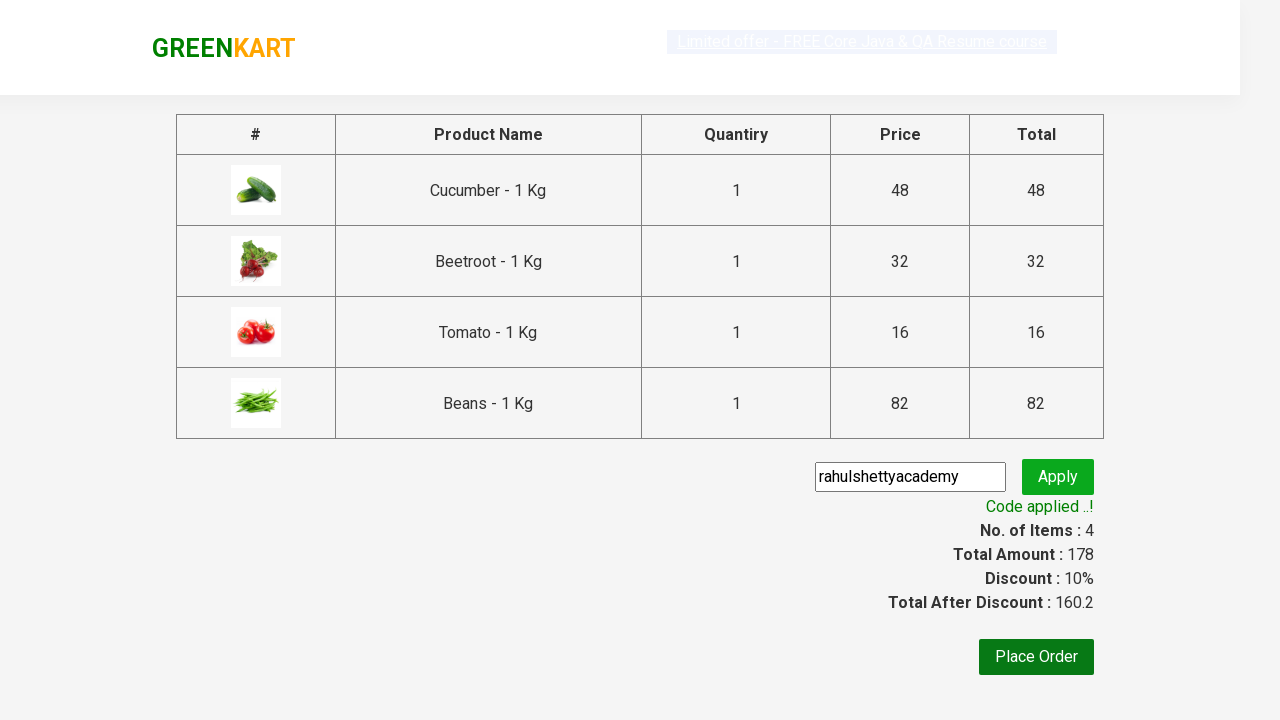

Retrieved promo info text: Code applied ..!
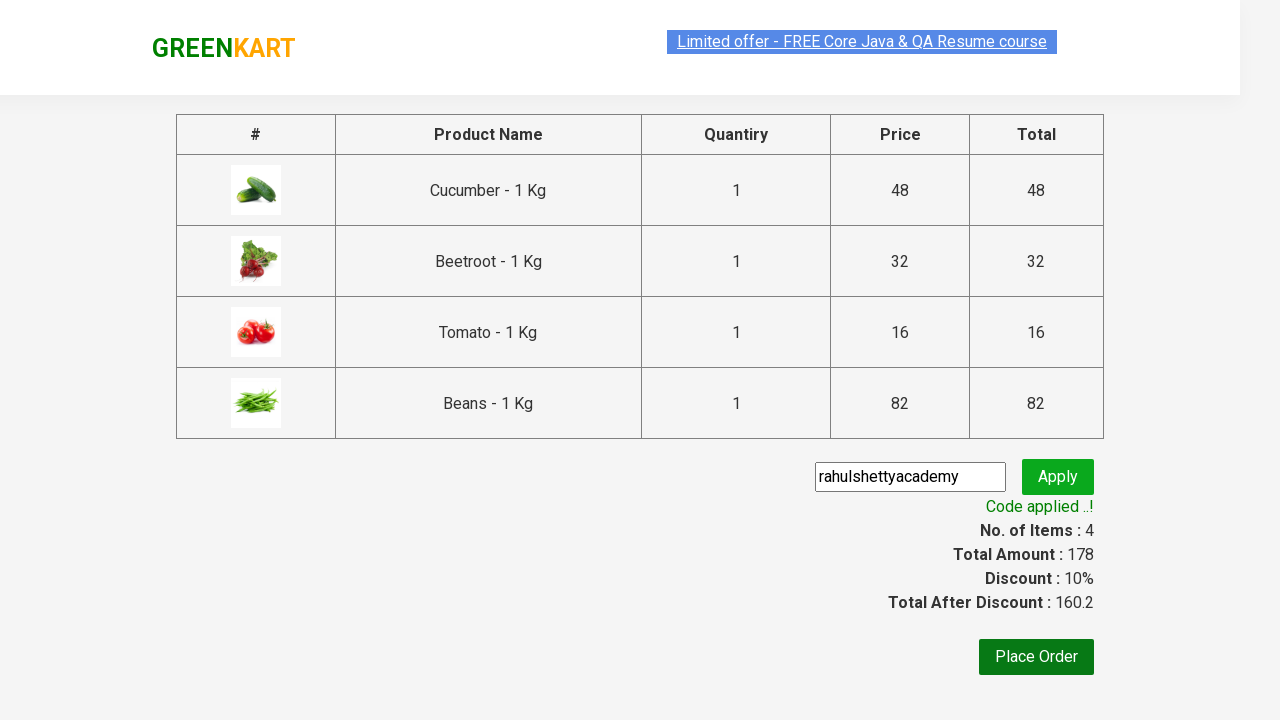

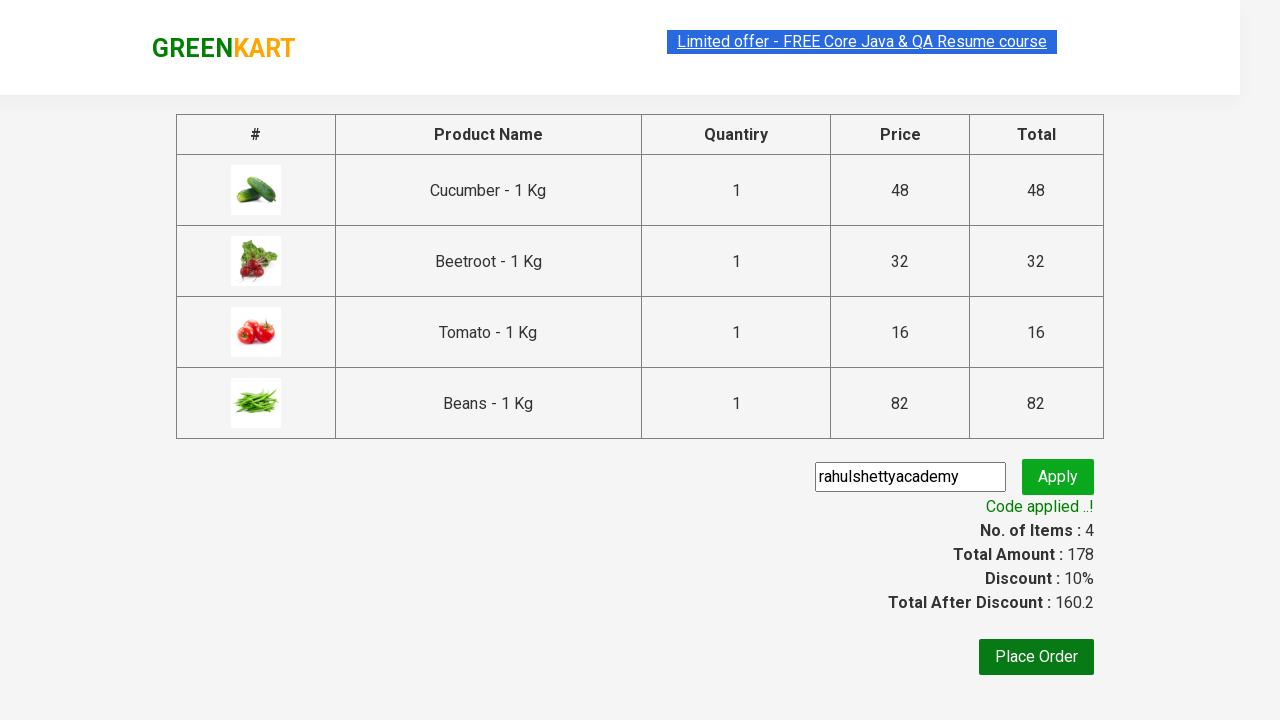